Tests drag and drop functionality by dragging an image element and dropping it into a box container

Starting URL: https://formy-project.herokuapp.com/dragdrop

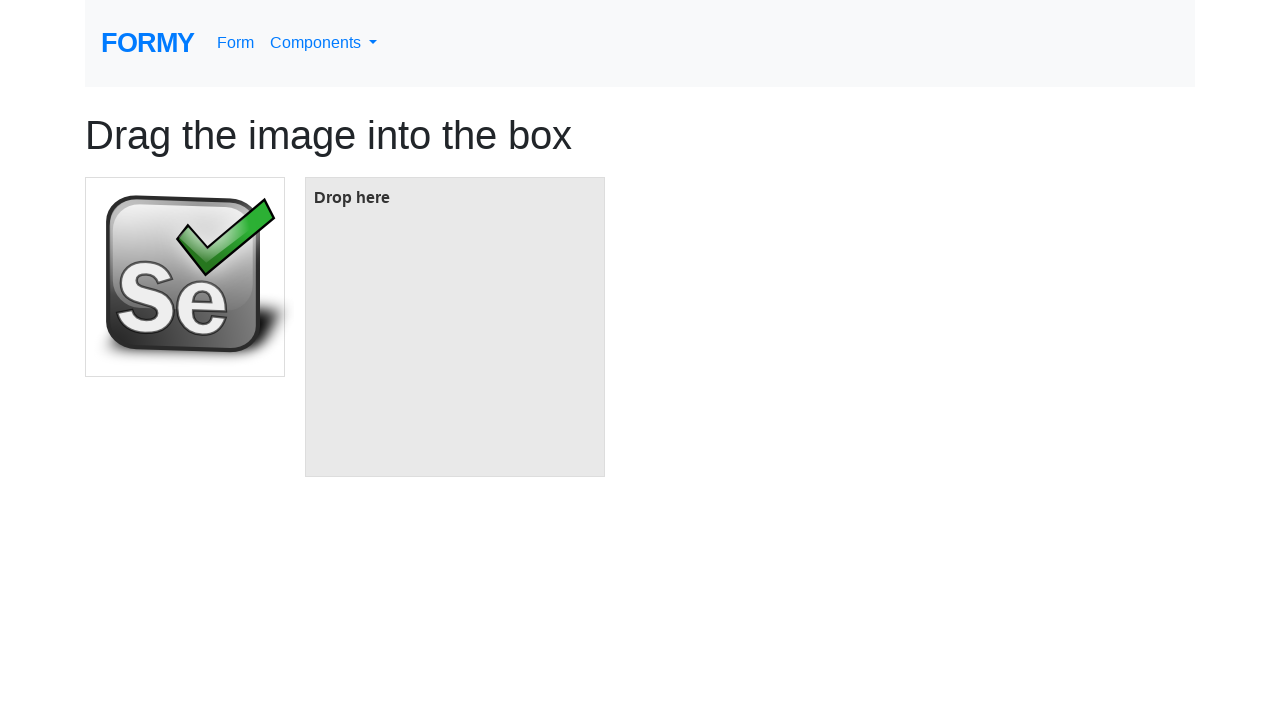

Located the image element to be dragged
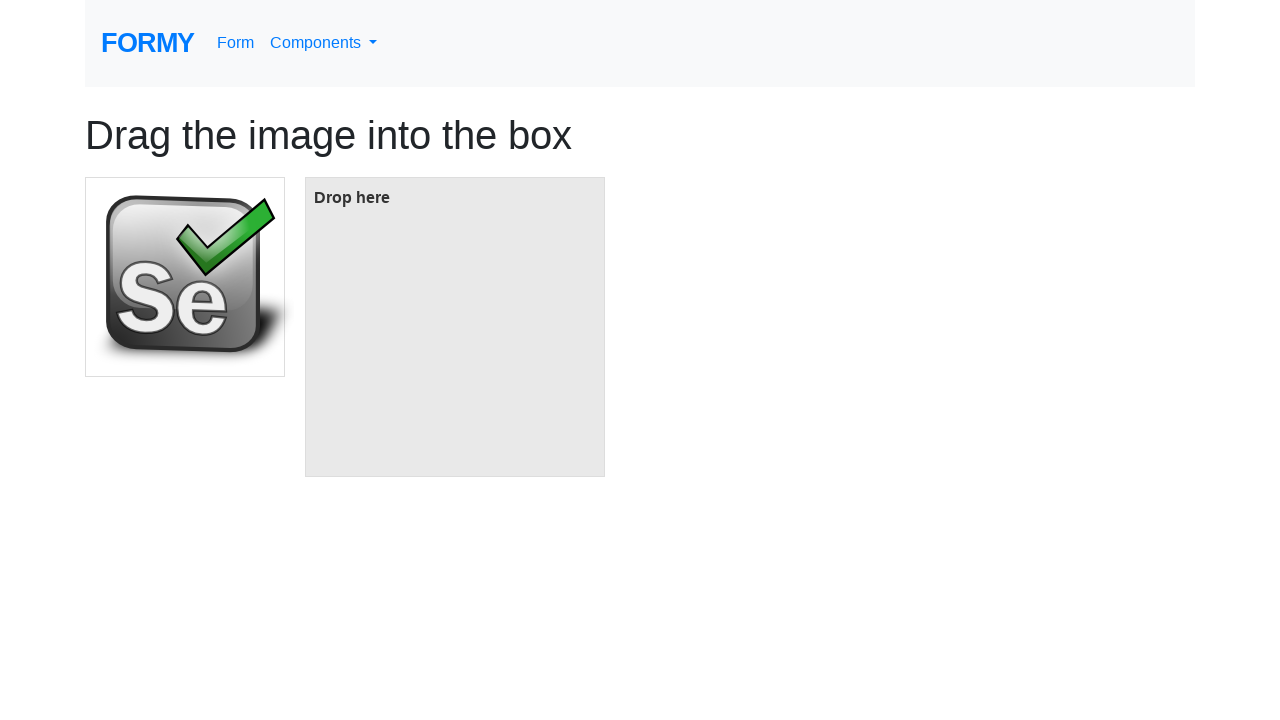

Located the box container element as drop target
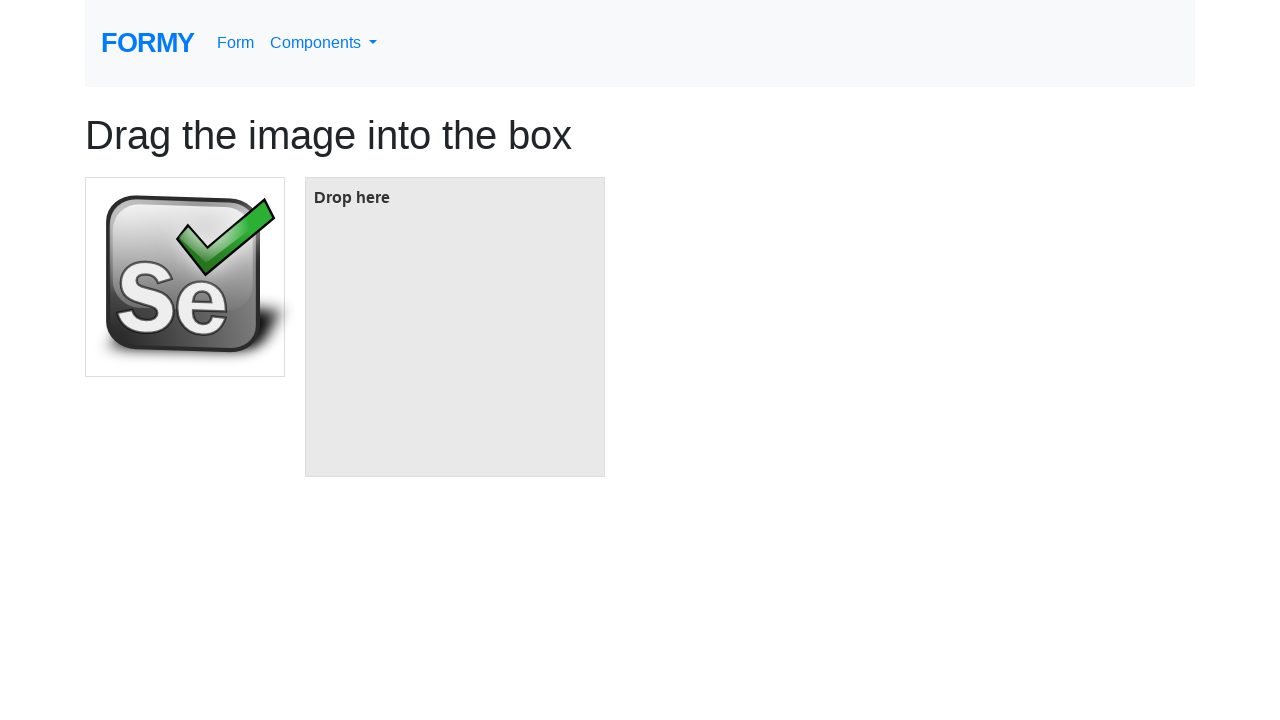

Dragged image element and dropped it into box container at (455, 327)
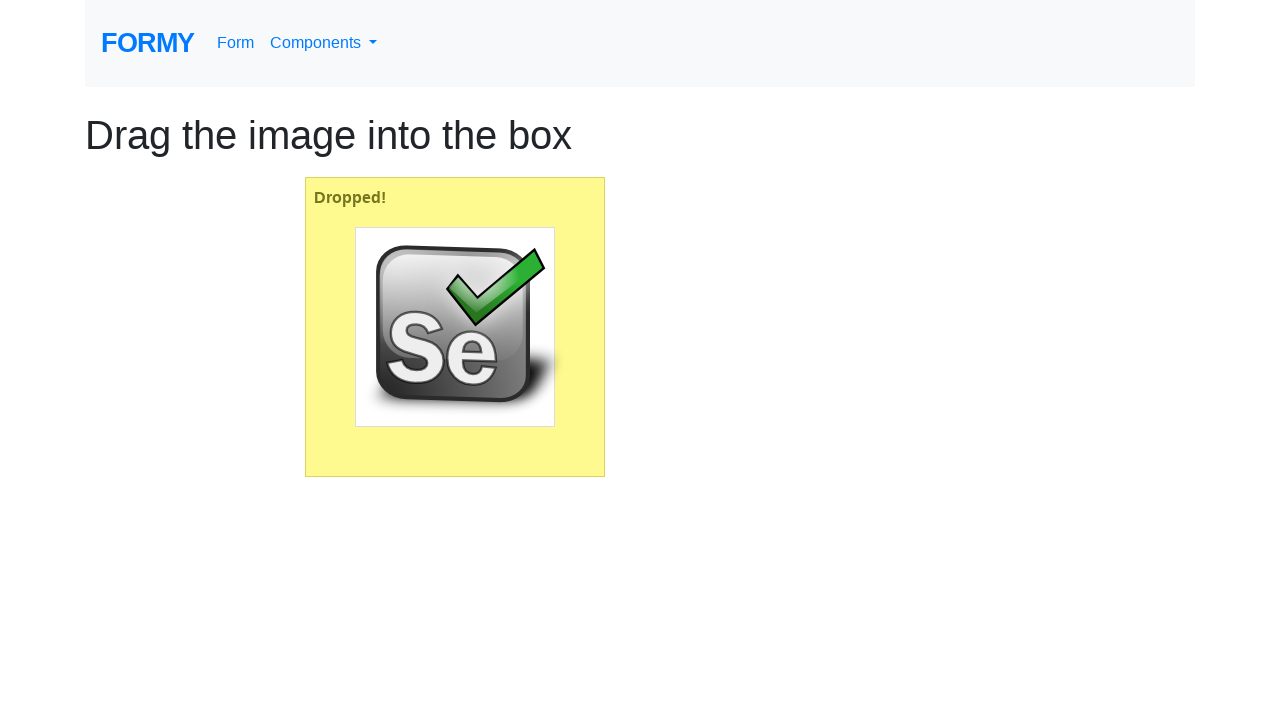

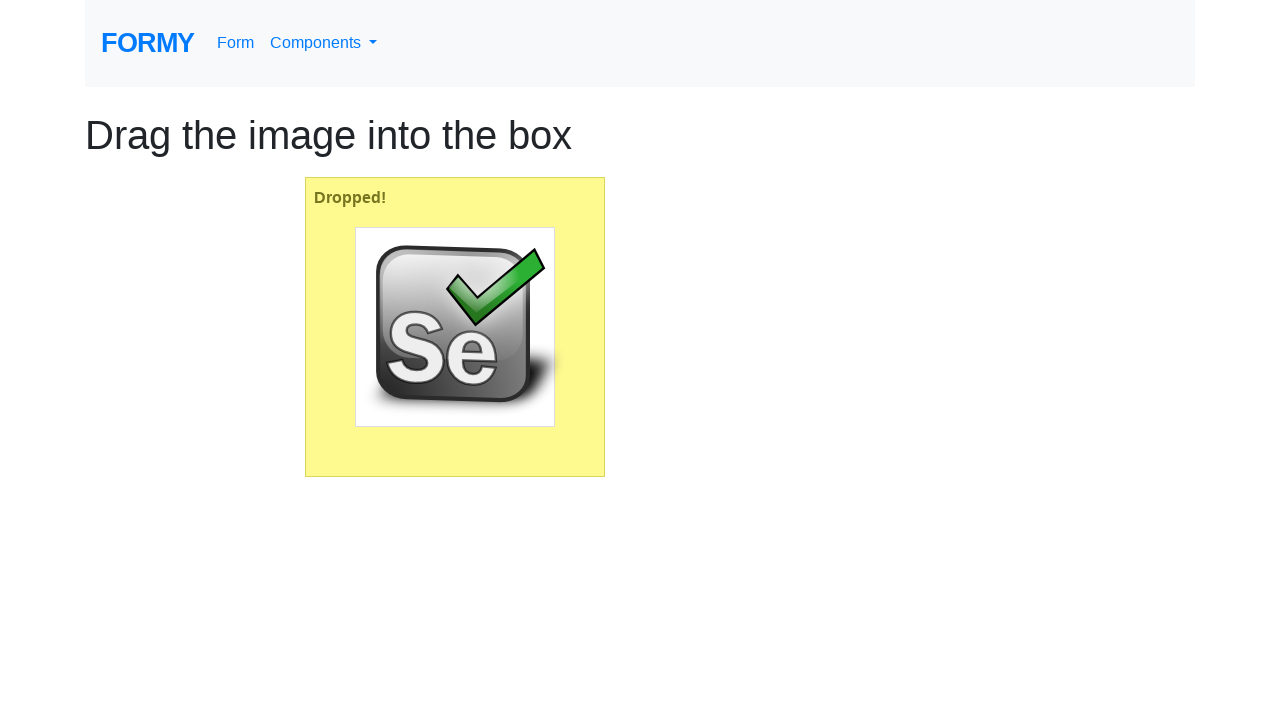